Tests various UI interactions including hiding/showing elements, handling confirmation dialogs, mouse hover actions, and interacting with elements inside an iframe

Starting URL: https://rahulshettyacademy.com/AutomationPractice/

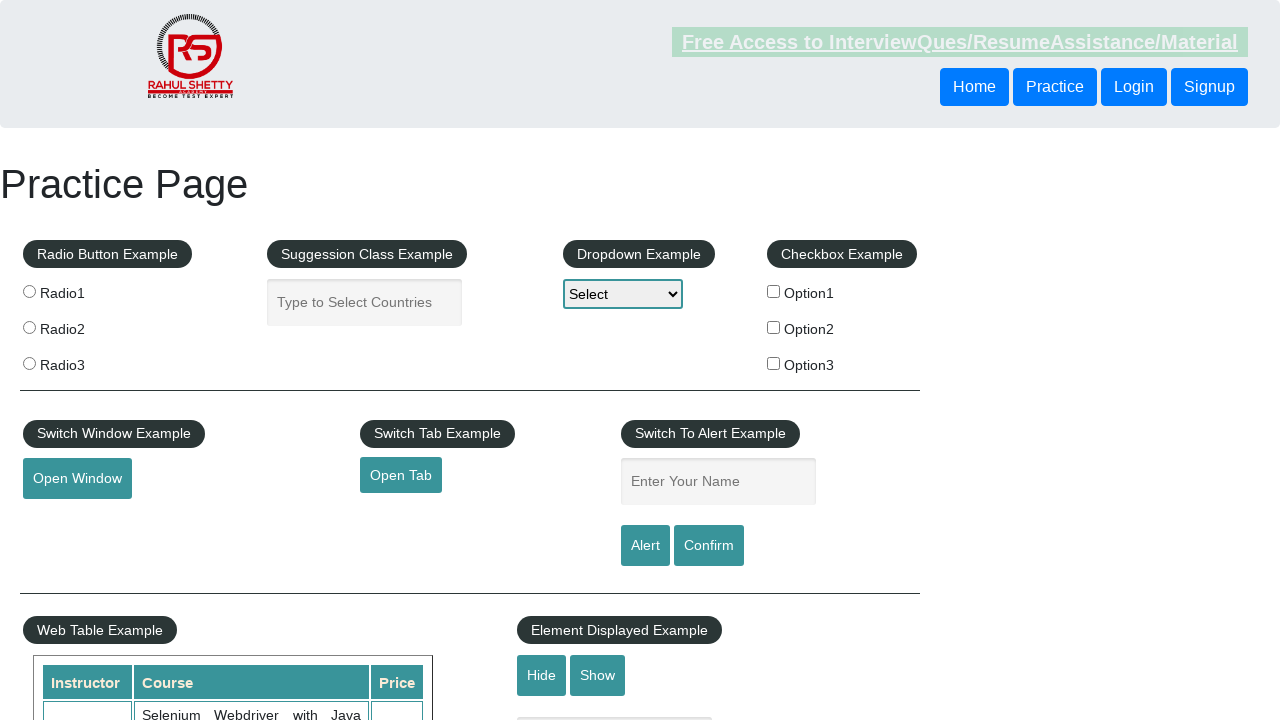

Verified that text element is initially visible
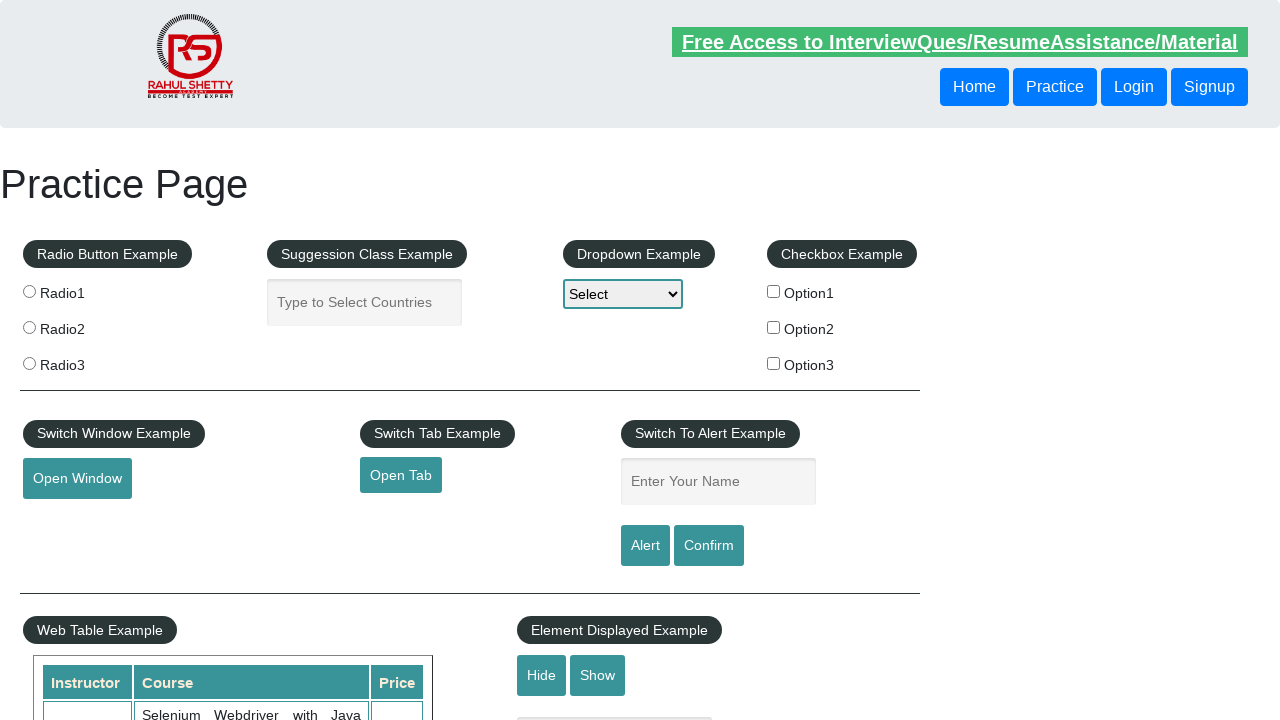

Clicked hide button to hide text element at (542, 675) on #hide-textbox
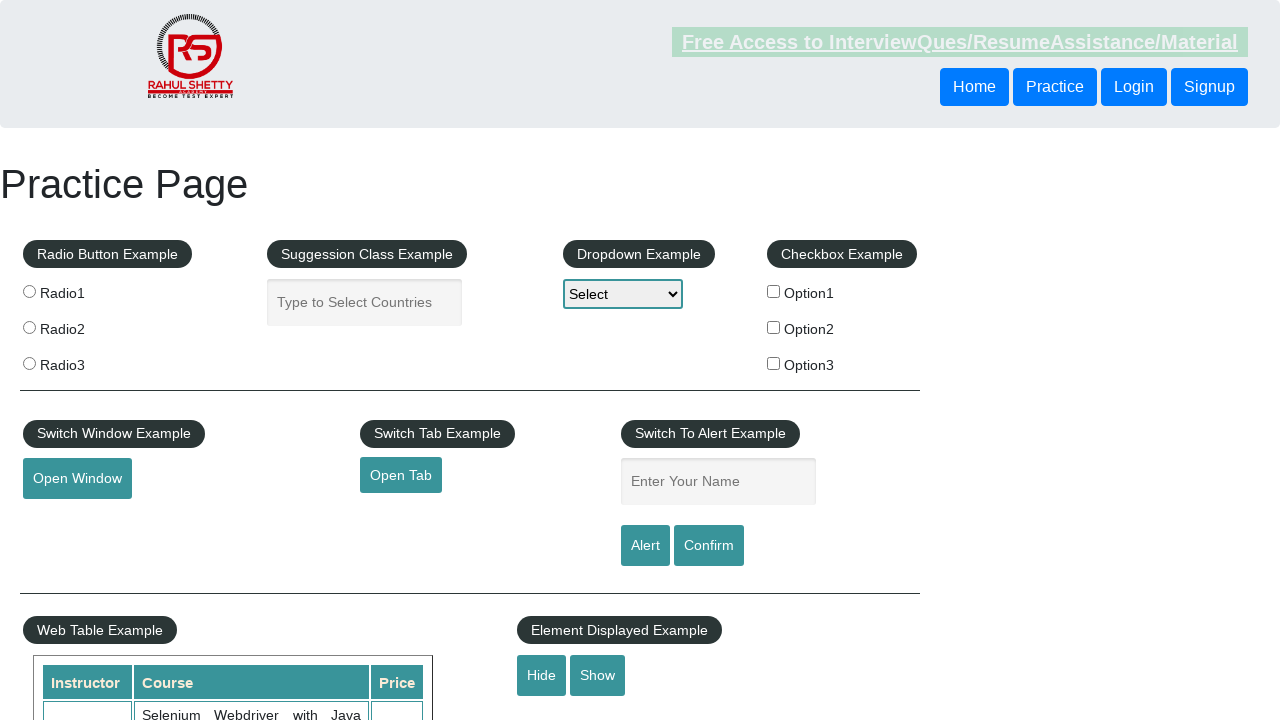

Verified that text element is now hidden
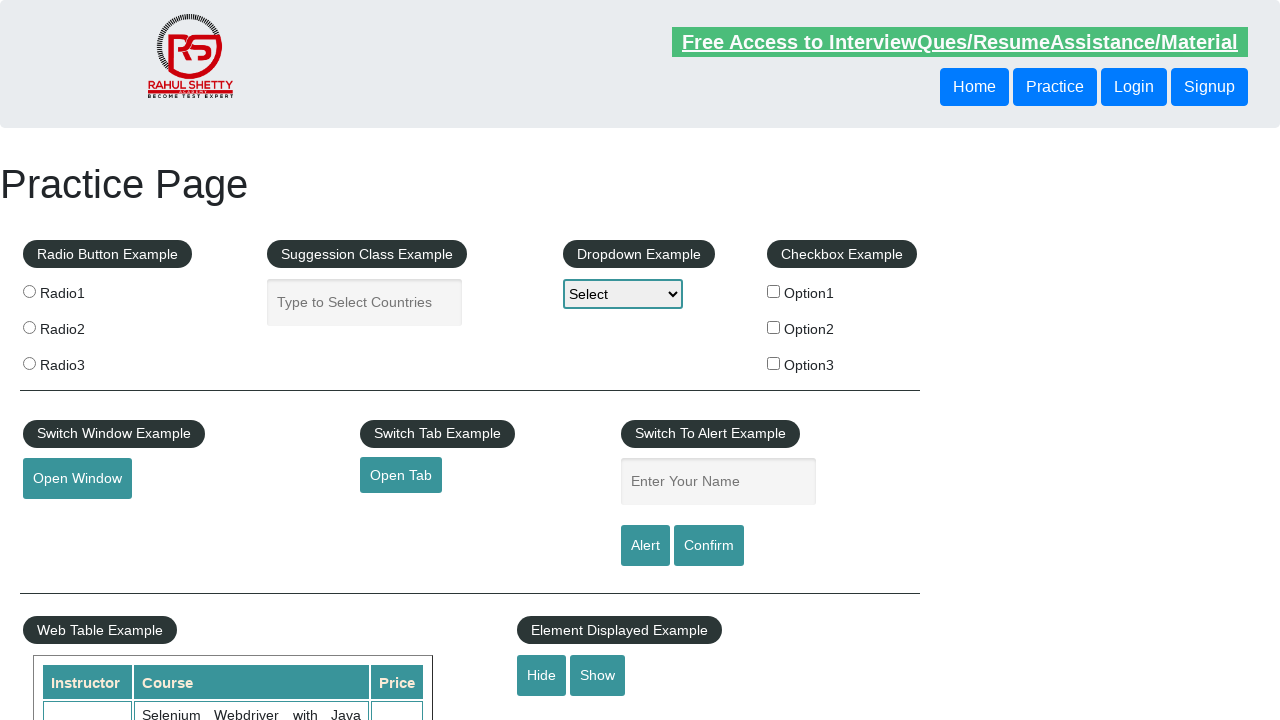

Set up dialog handler to accept confirmation dialogs
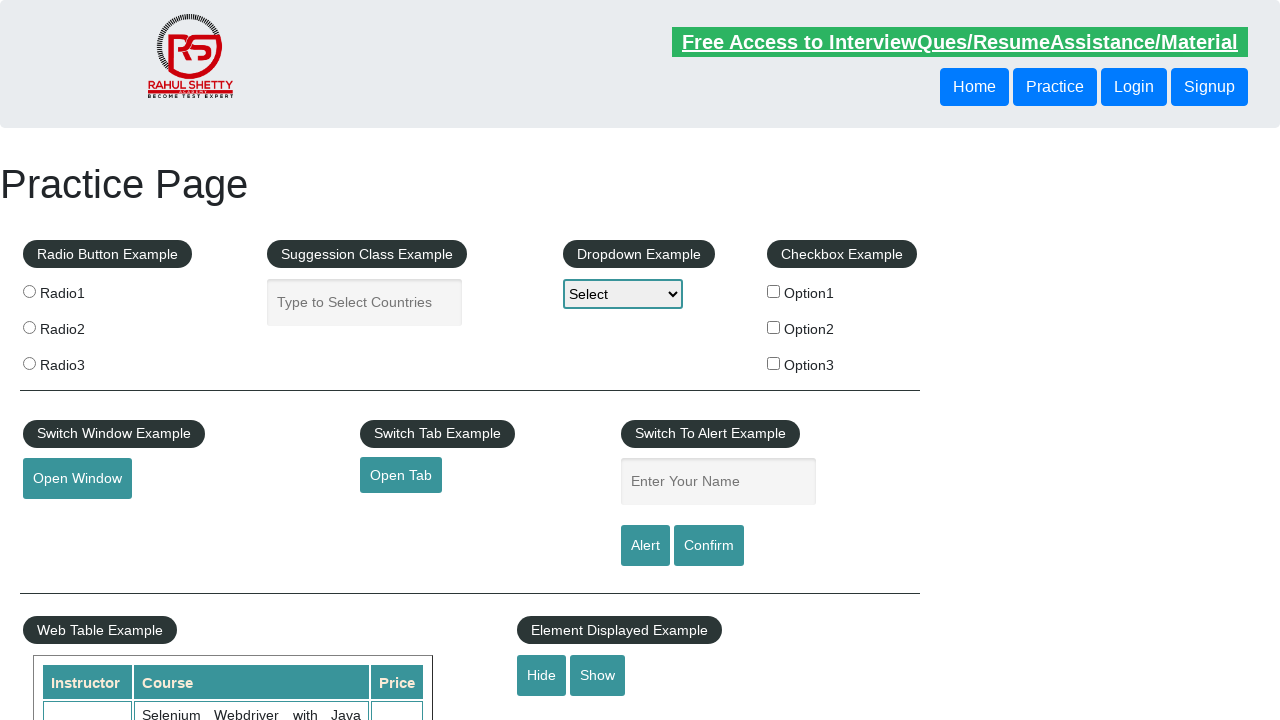

Clicked confirm button which triggered and accepted a confirmation dialog at (709, 546) on #confirmbtn
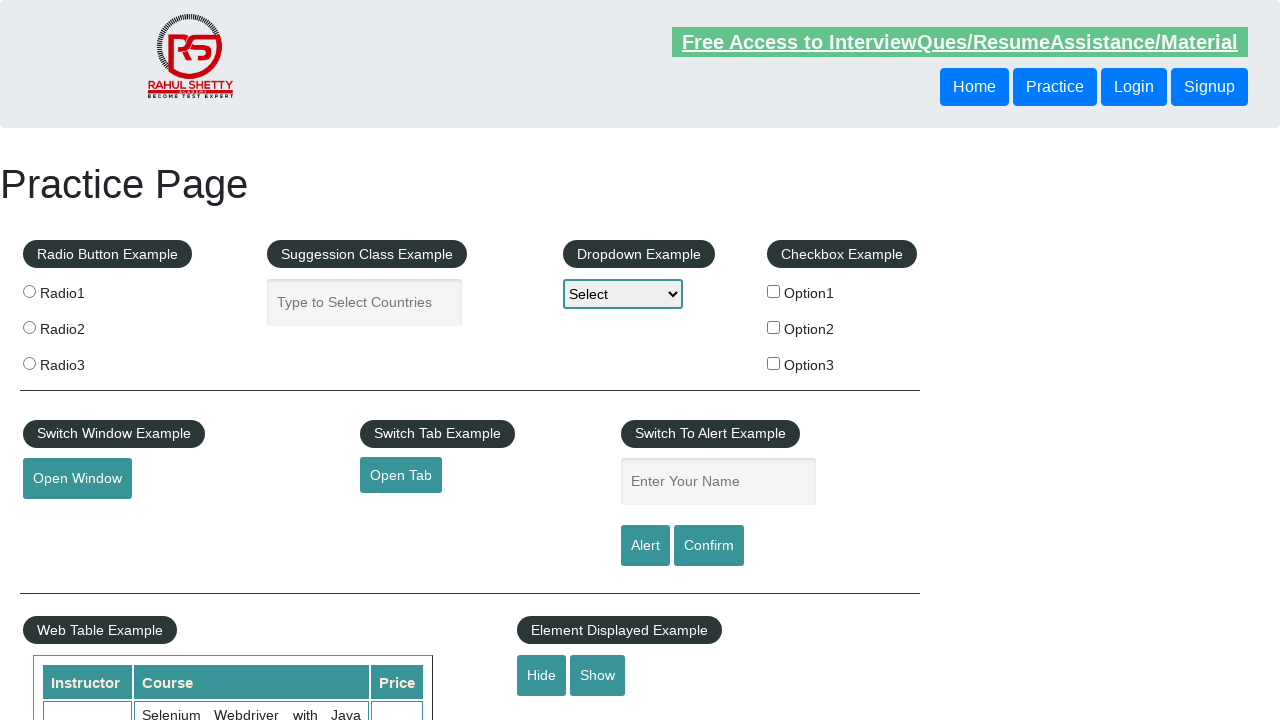

Hovered over mouse hover element to reveal submenu at (83, 361) on #mousehover
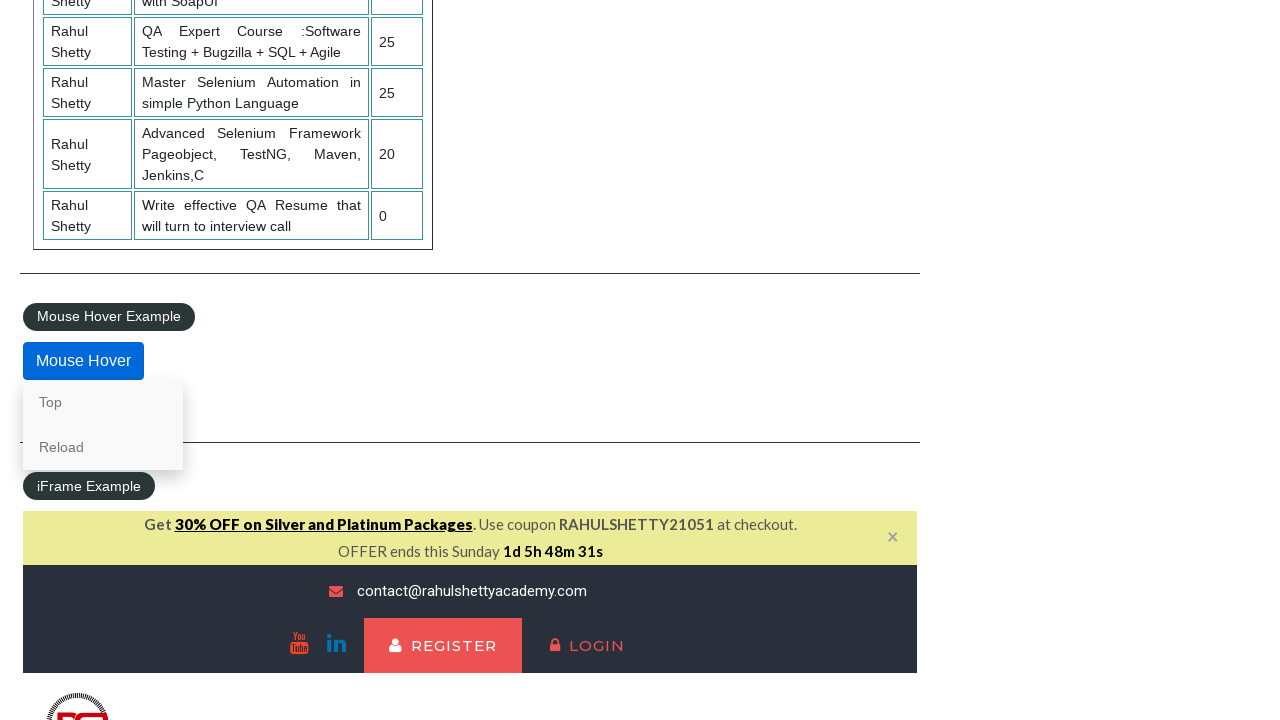

Clicked on lifetime access link inside iframe at (307, 360) on #courses-iframe >> internal:control=enter-frame >> li a[href*='lifetime-access']
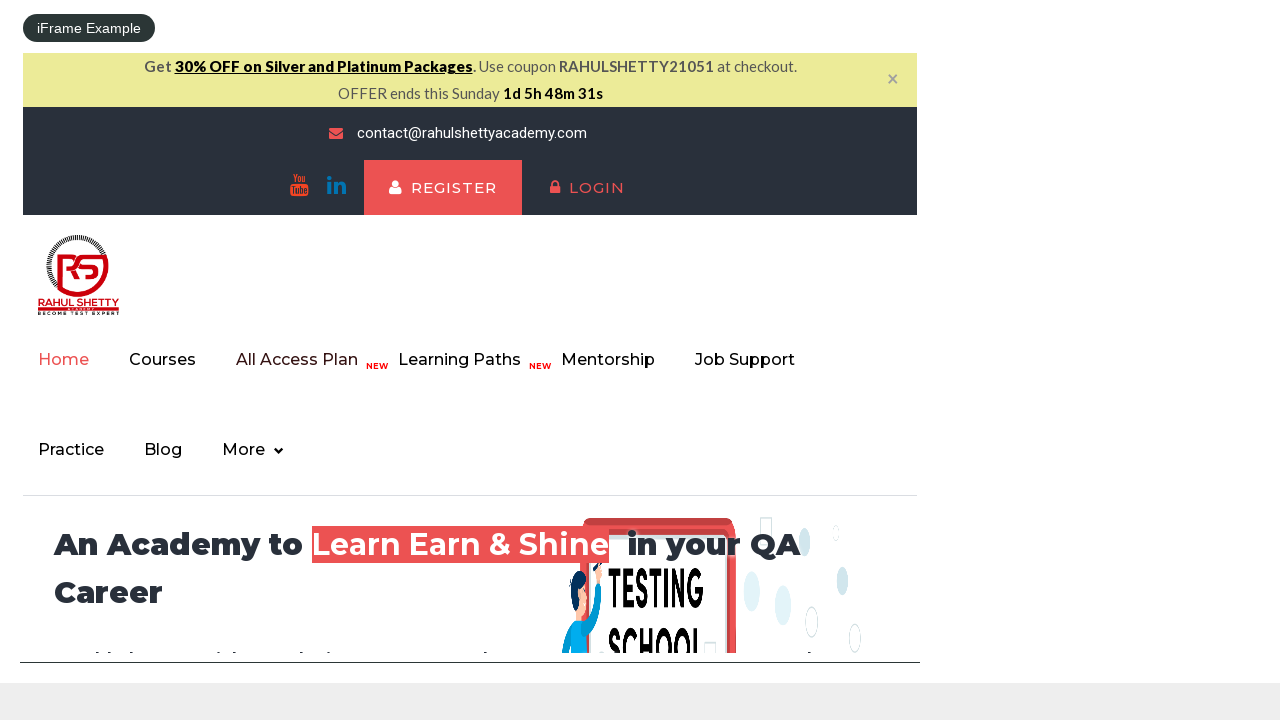

Waited for text content heading to load in iframe
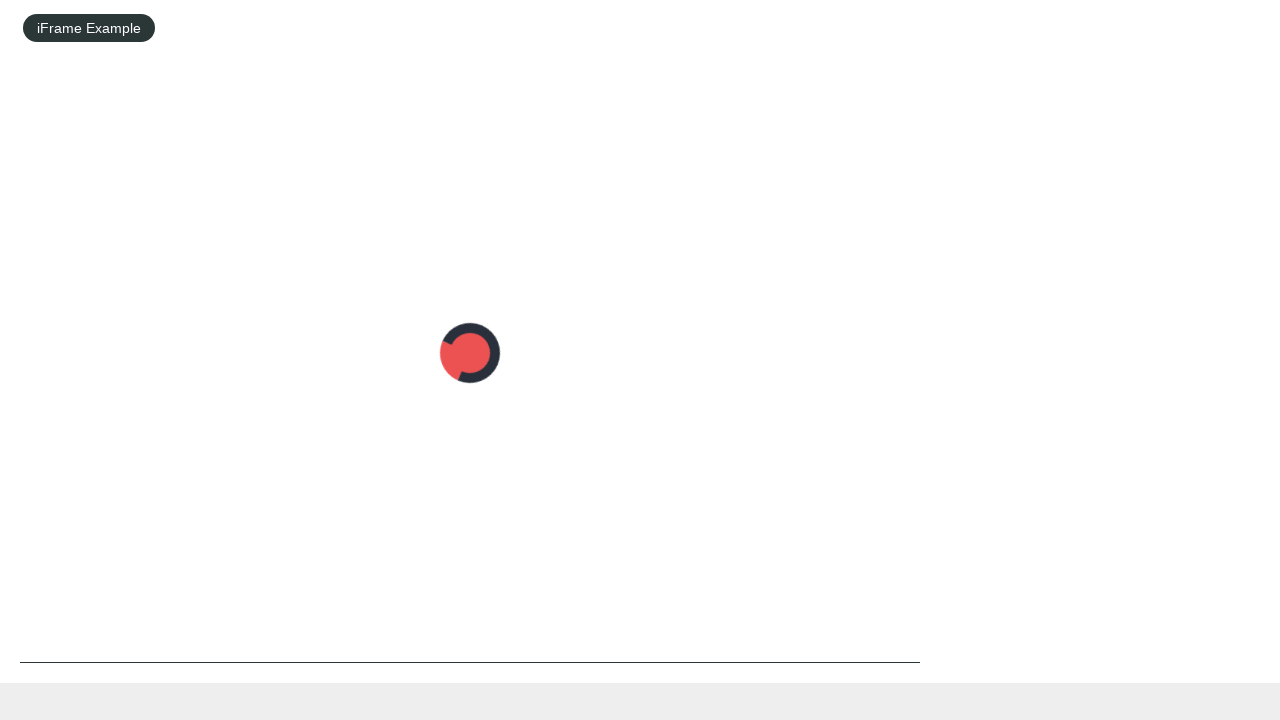

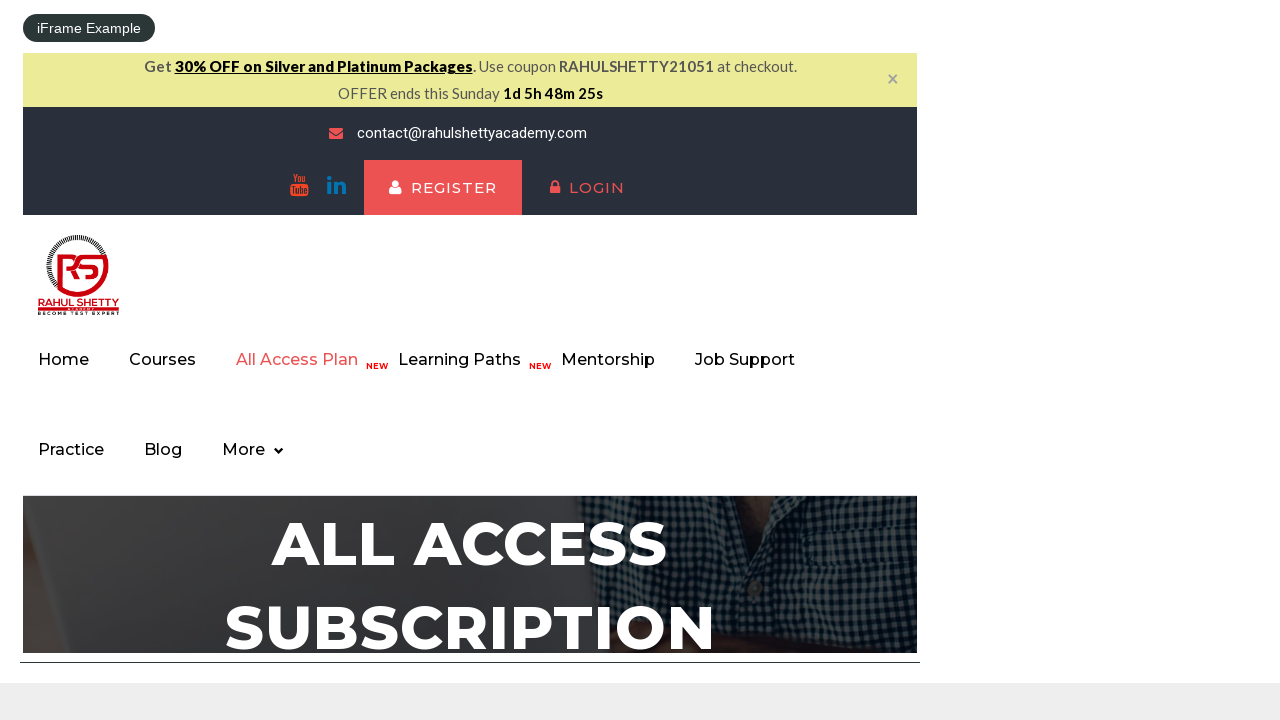